Clicks on bike and car checkboxes and verifies they are selected

Starting URL: https://www.w3schools.com/html/html_forms.asp

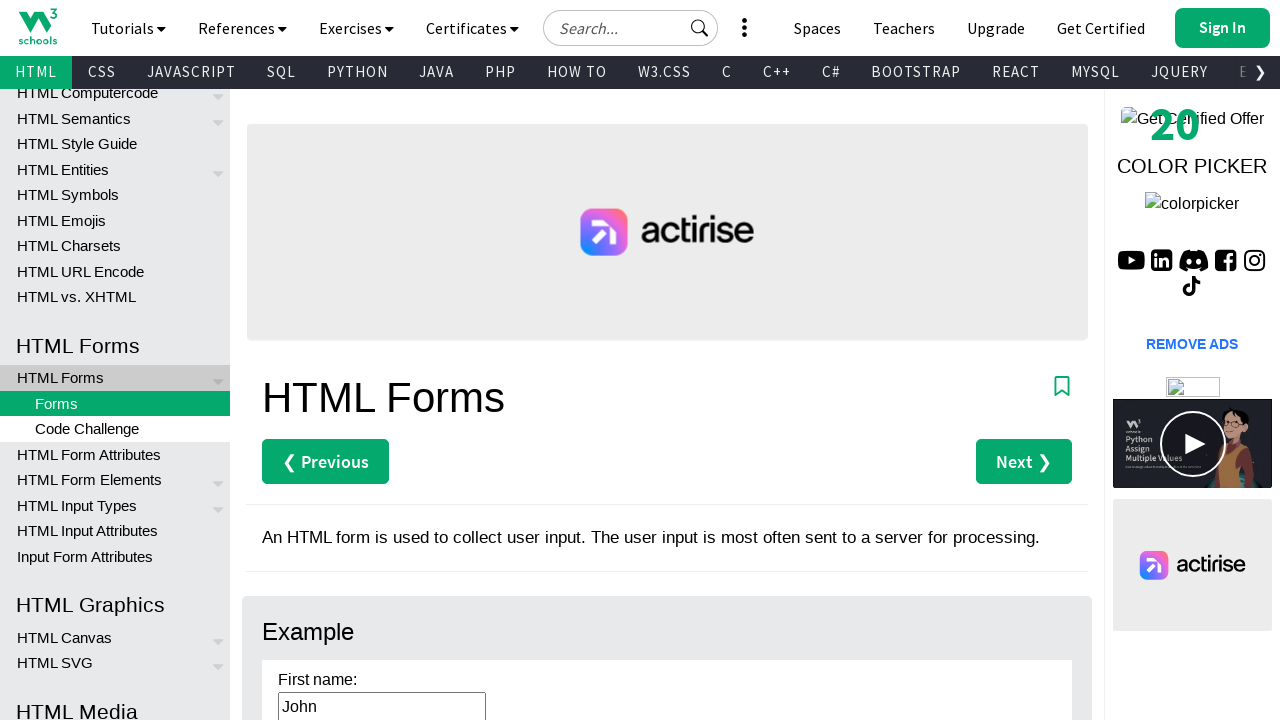

Clicked on bike checkbox at (268, 360) on xpath=//input[@id='vehicle1']
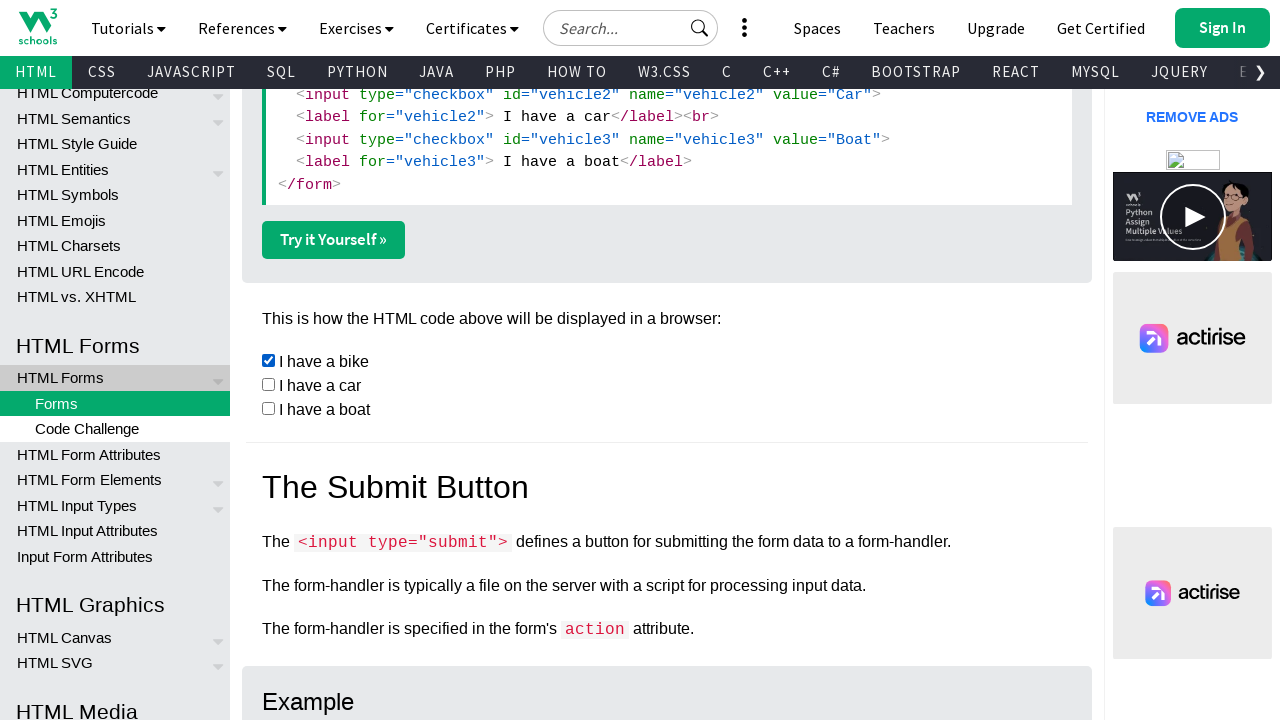

Clicked on car checkbox at (268, 384) on xpath=//input[@id='vehicle2']
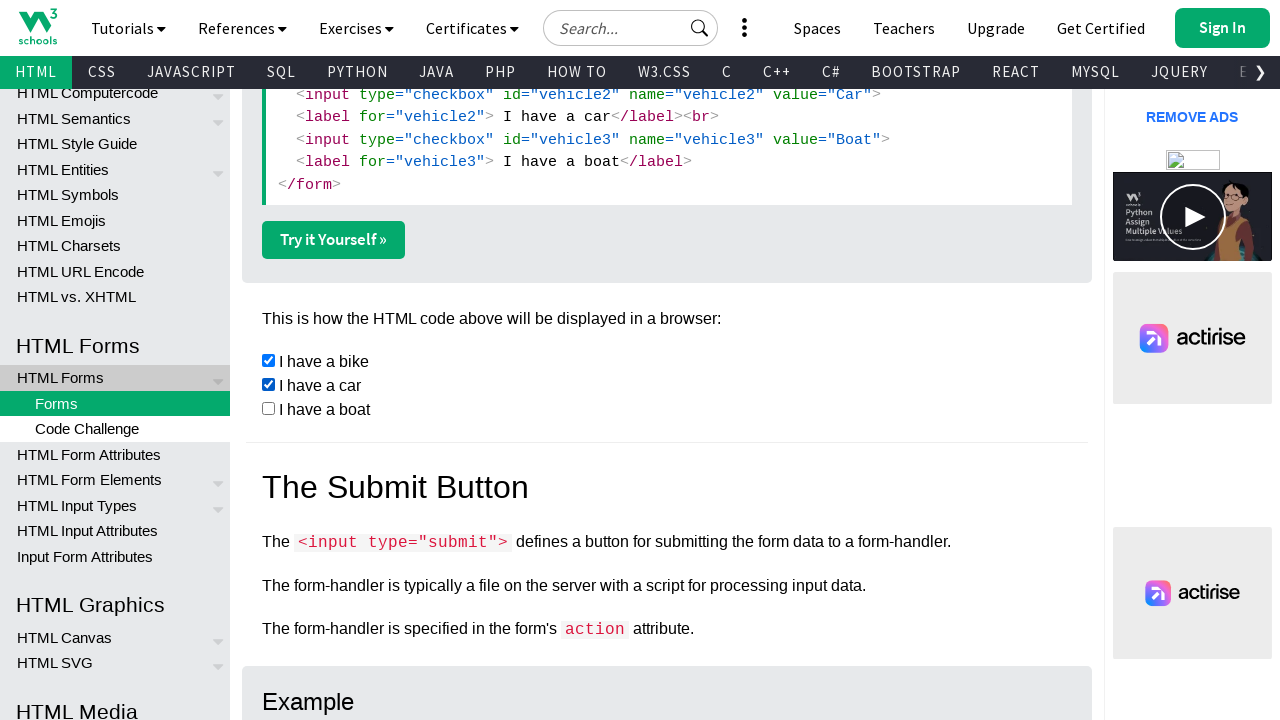

Verified bike checkbox is selected
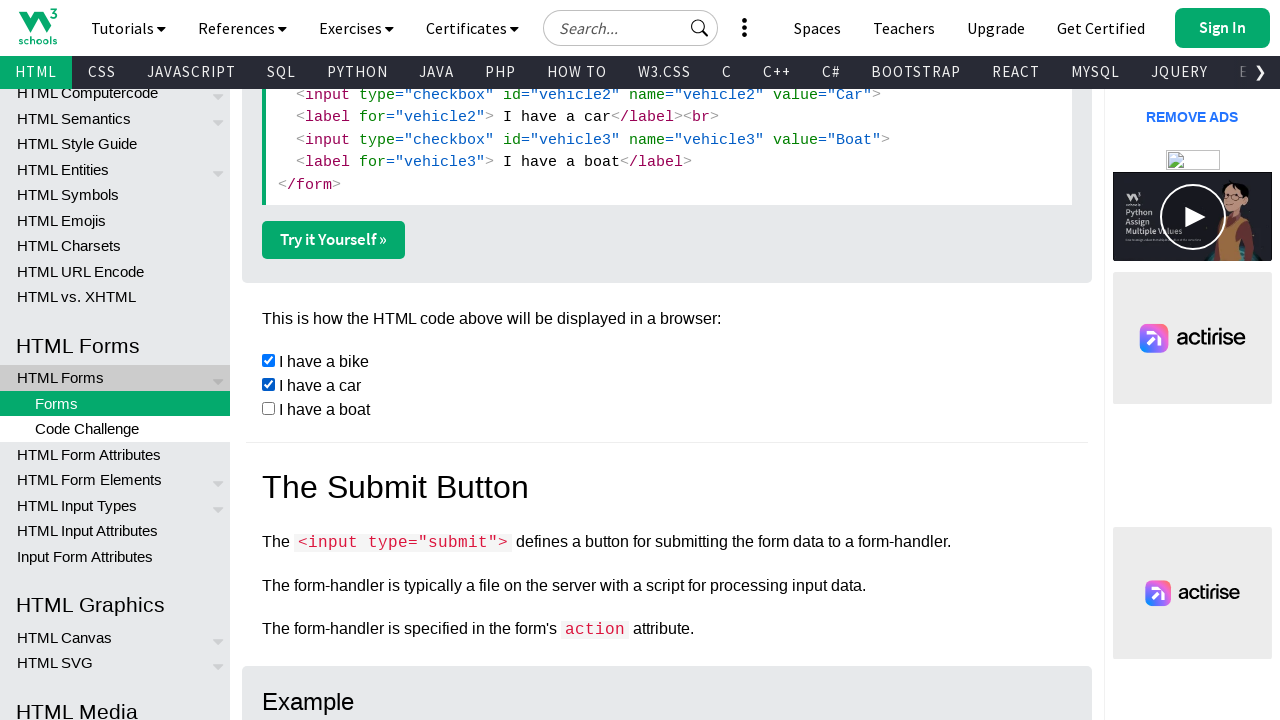

Verified car checkbox is selected
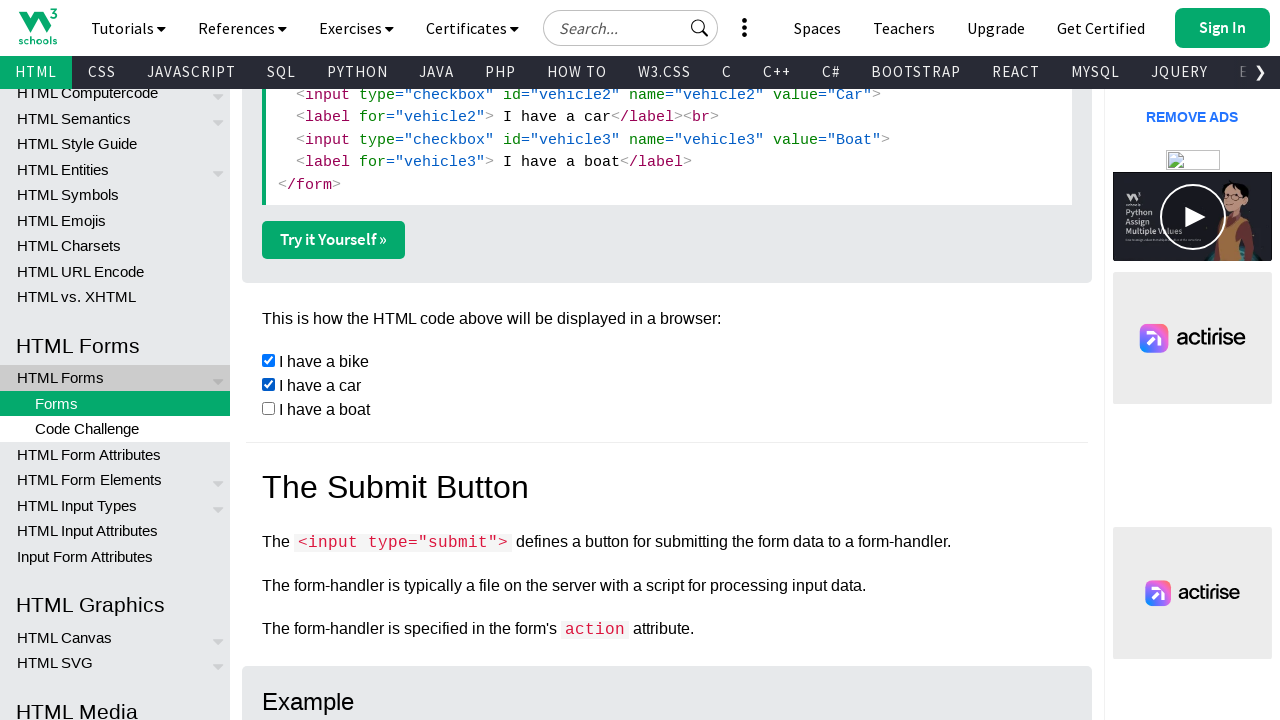

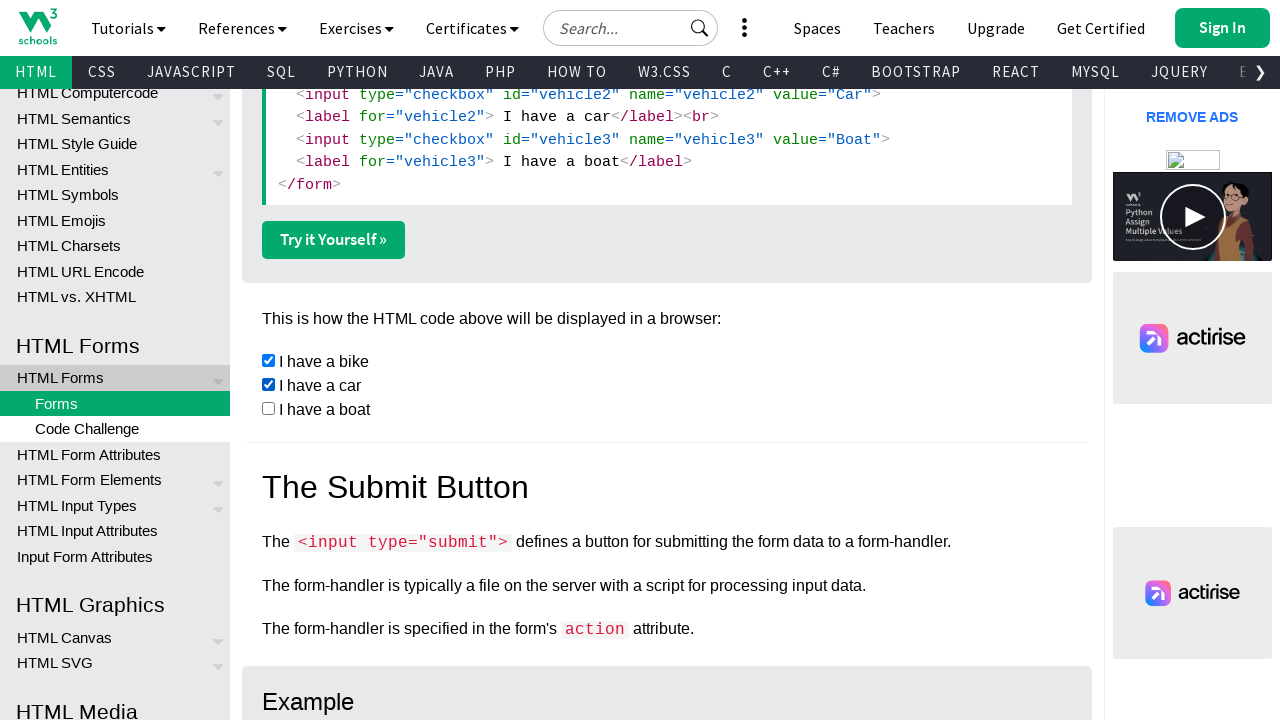